Opens a product in a new tab using Ctrl+Click, adds it to cart, continues shopping, closes the tab, returns to main page, and verifies the product appears in the cart

Starting URL: http://testshop.qa-practice.com/

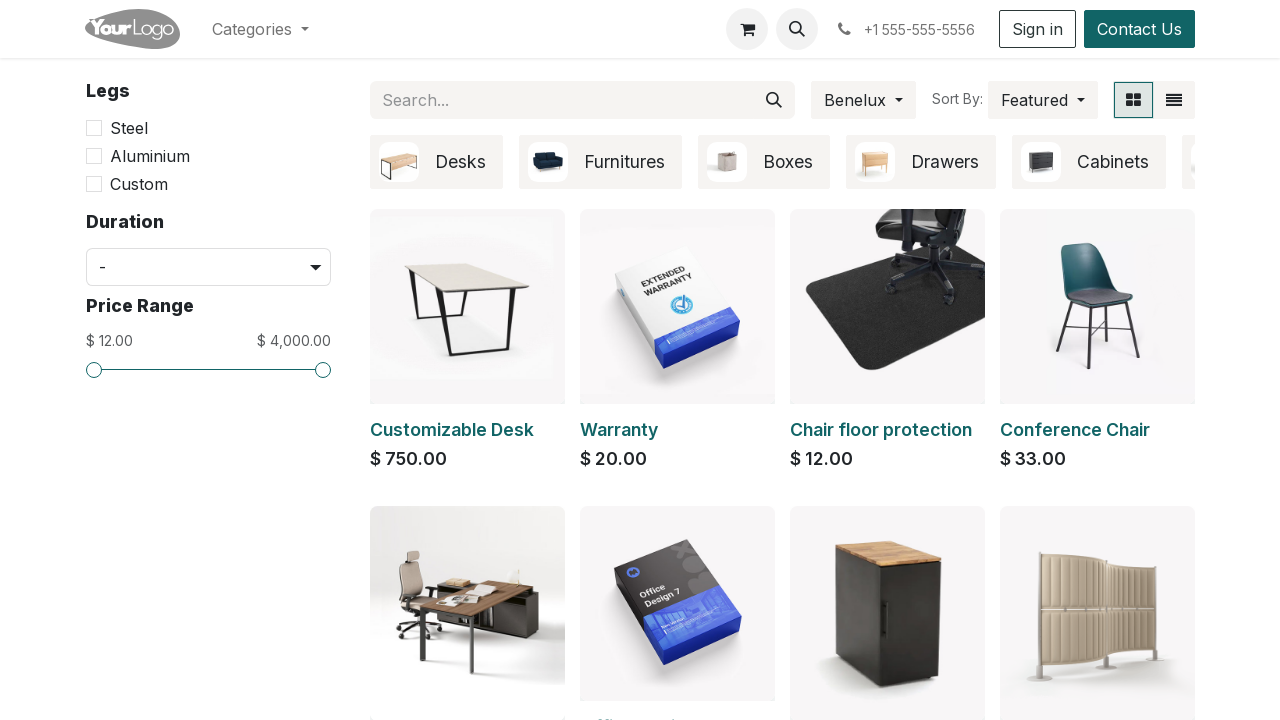

Ctrl+Clicked on 'Customizable Desk' to open product in new tab at (452, 430) on text=Customizable Desk
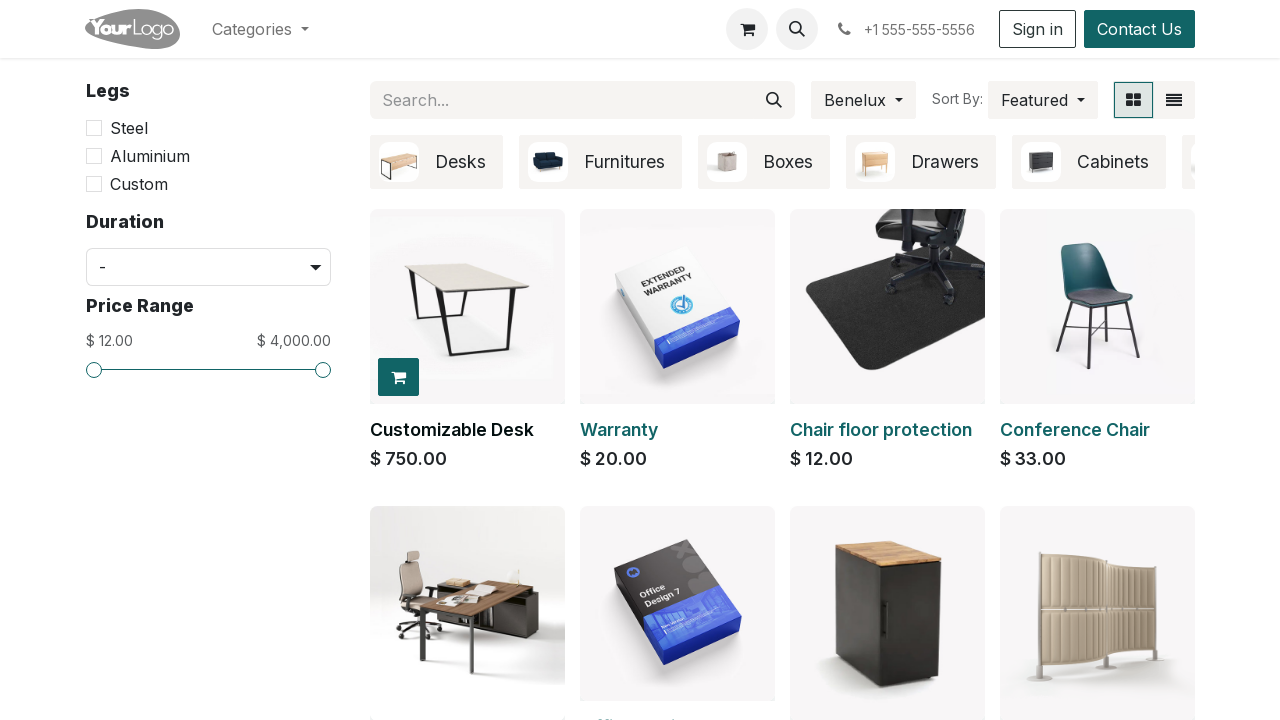

Switched to new product tab and waited for page load
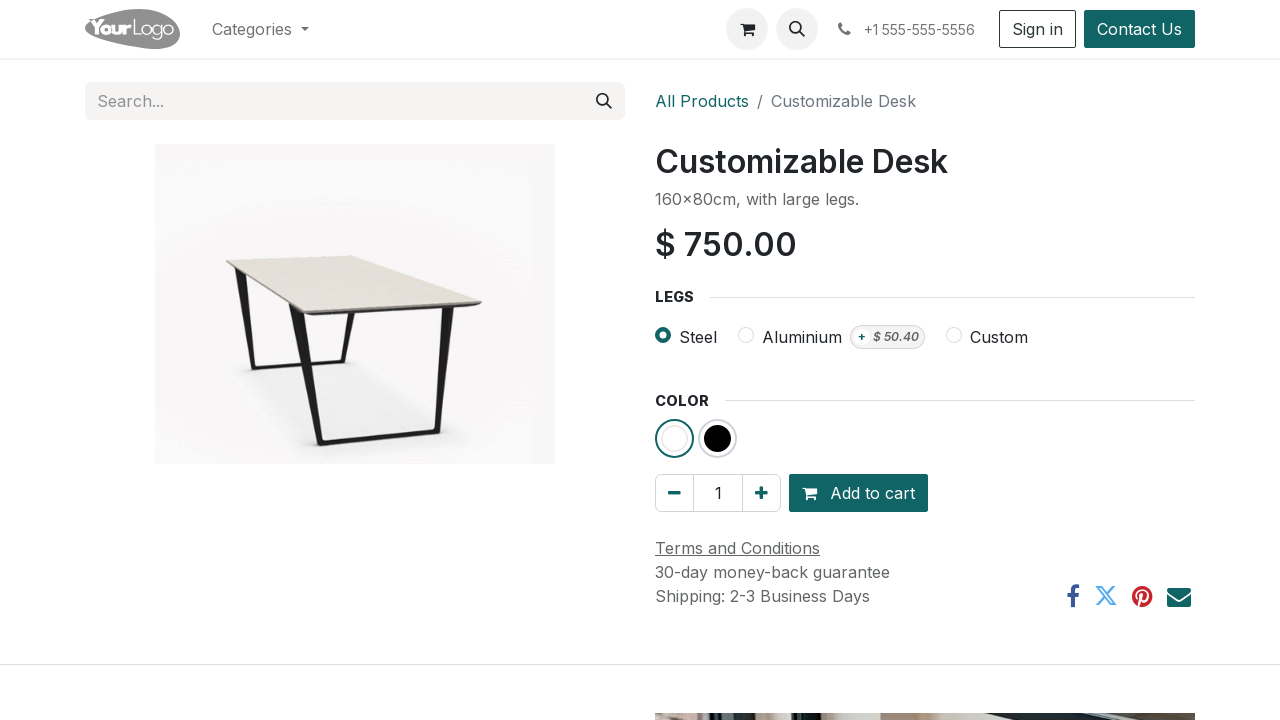

Clicked 'Add to Cart' button on product page at (858, 493) on #add_to_cart
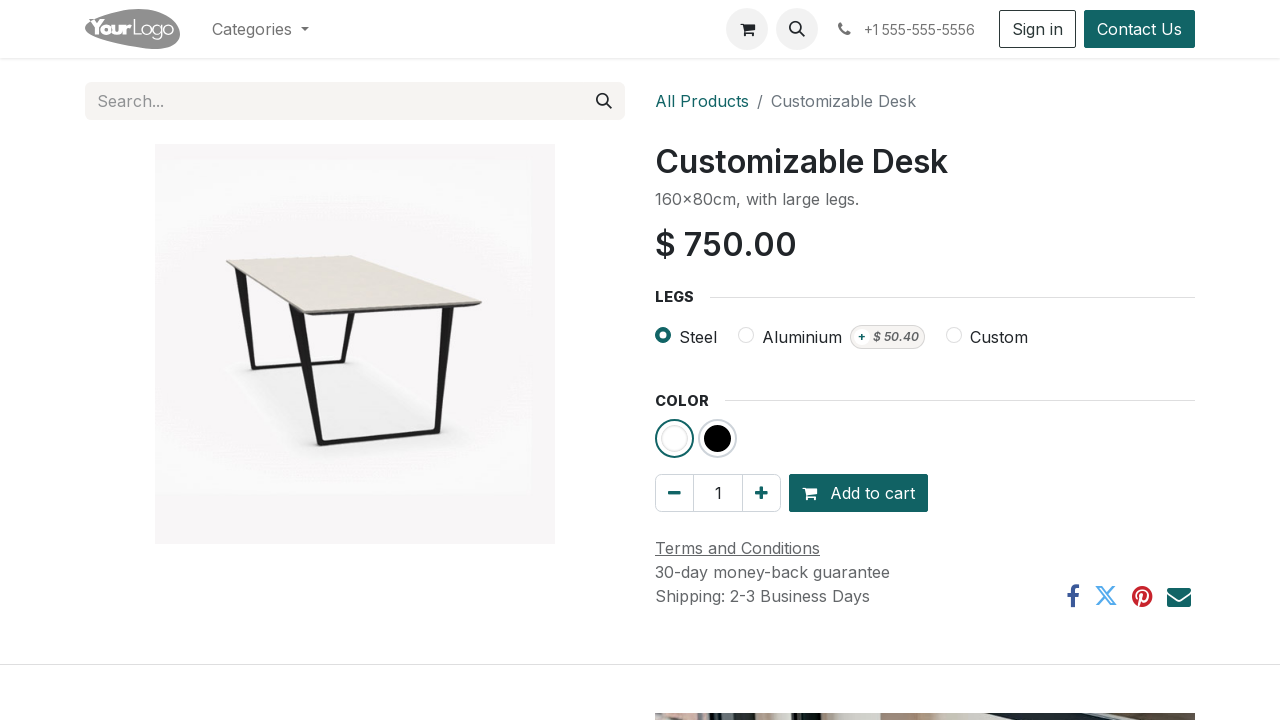

Waited for 'Continue shopping' popup to appear
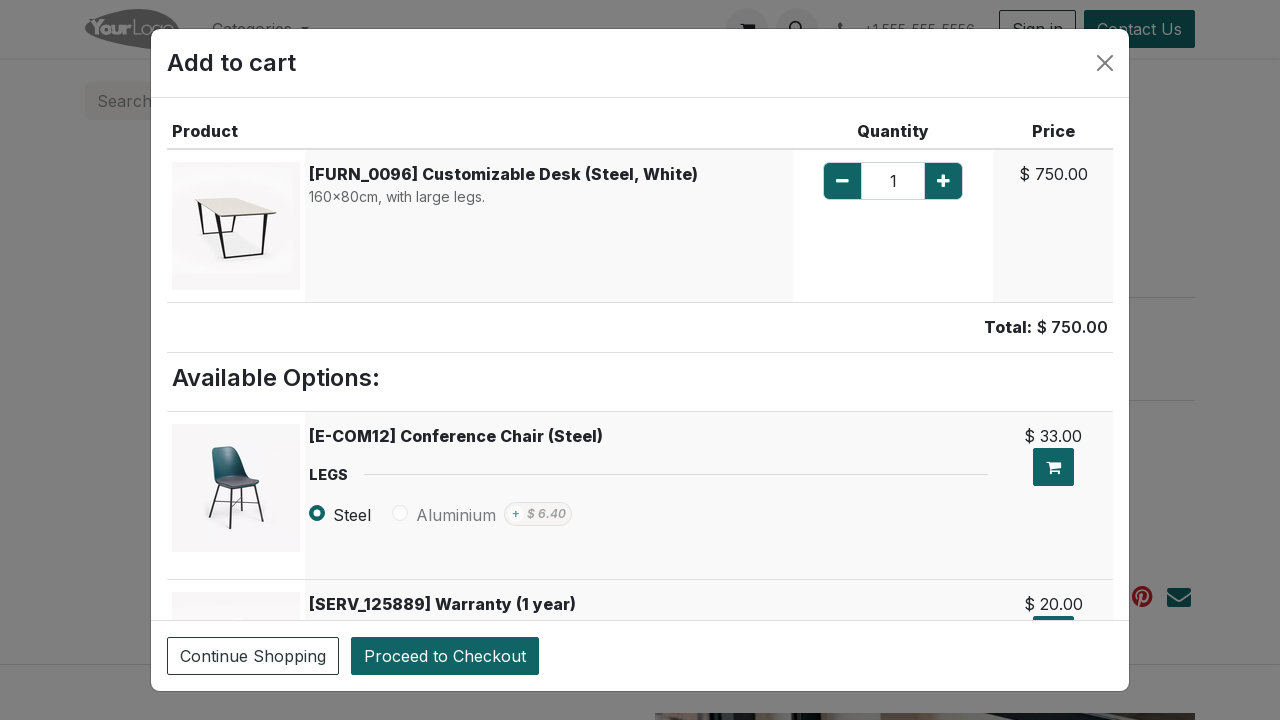

Clicked 'Continue shopping' button at (253, 656) on .btn-secondary
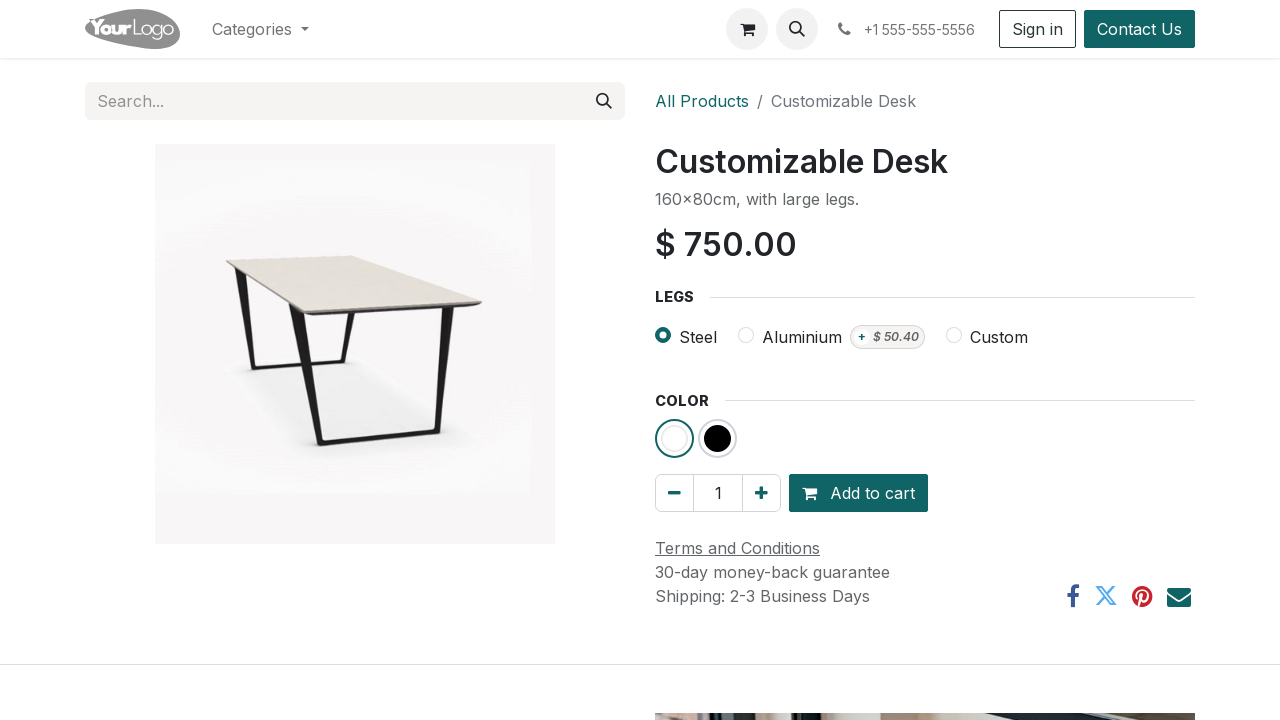

Closed the product tab
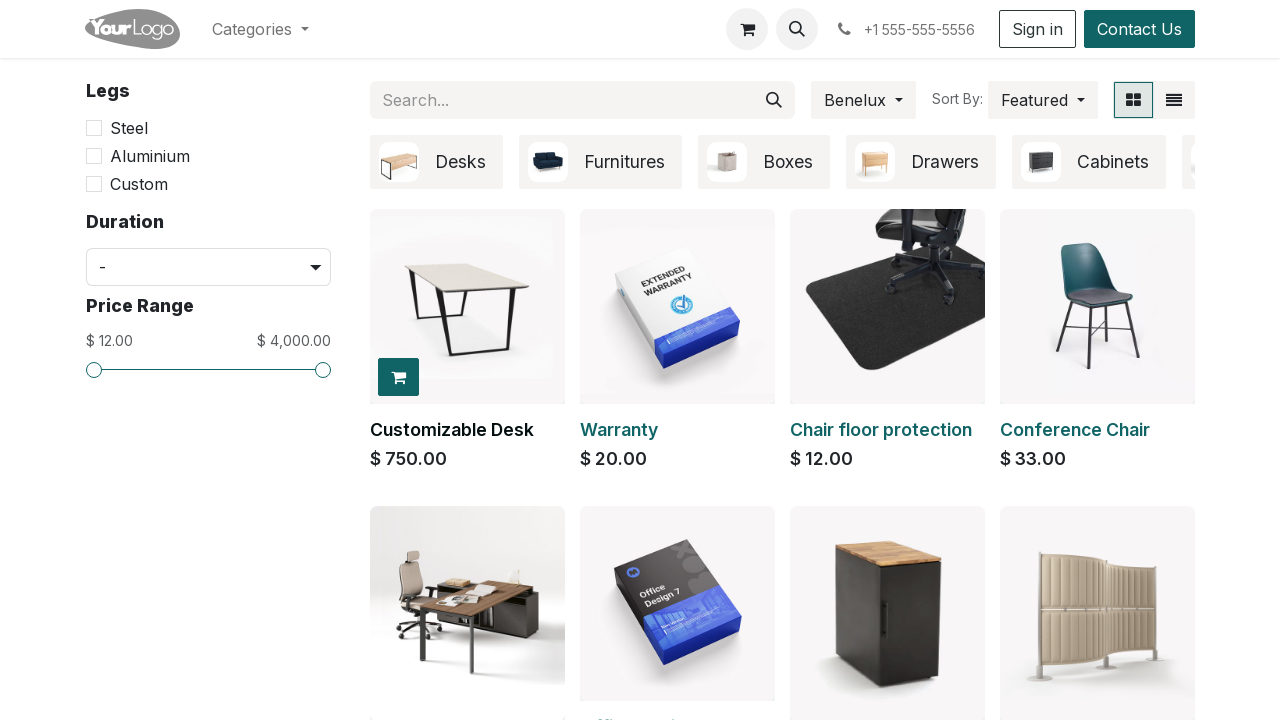

Refreshed the main page
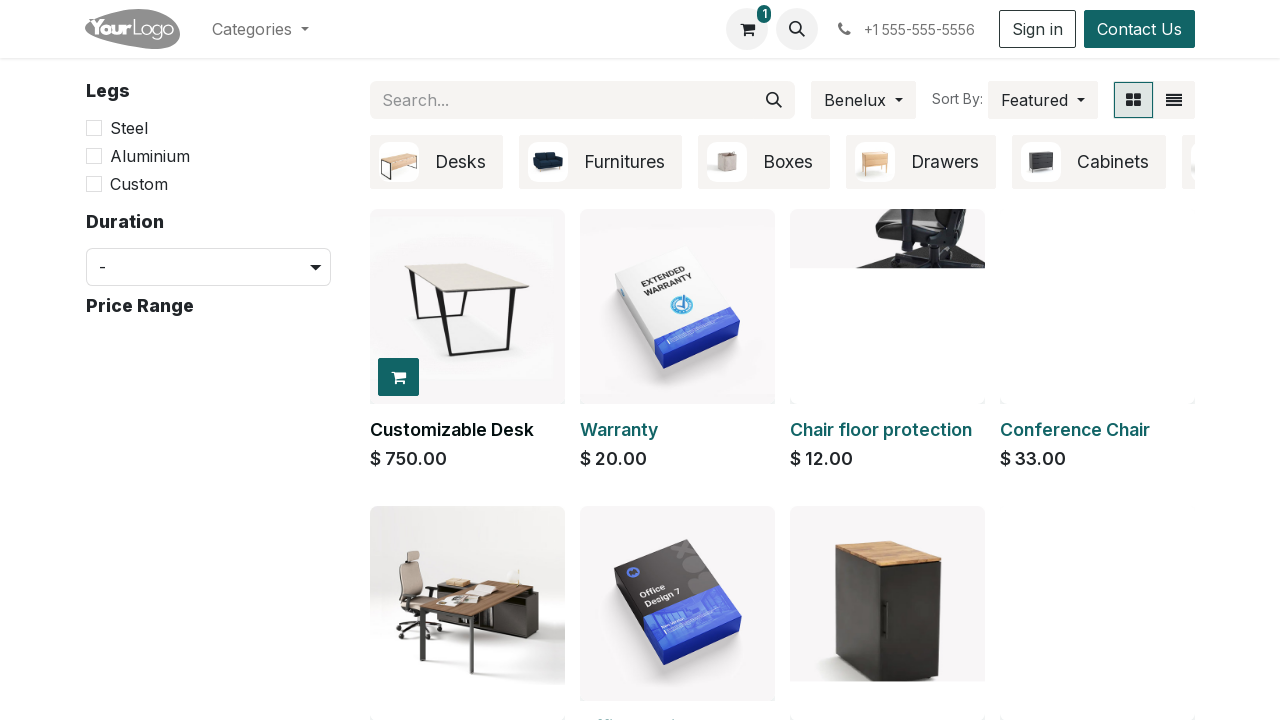

Clicked shopping cart icon to open cart at (747, 29) on i.fa.fa-shopping-cart.fa-stack
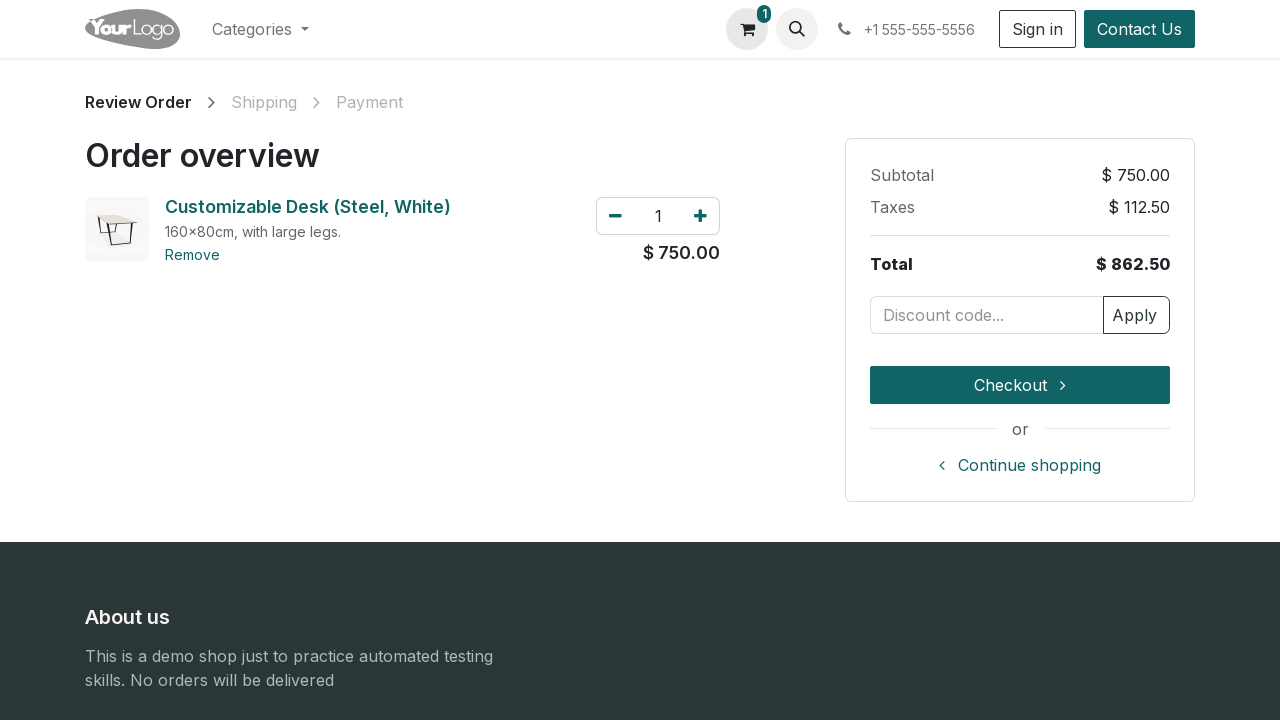

Verified product appears in cart by waiting for product heading
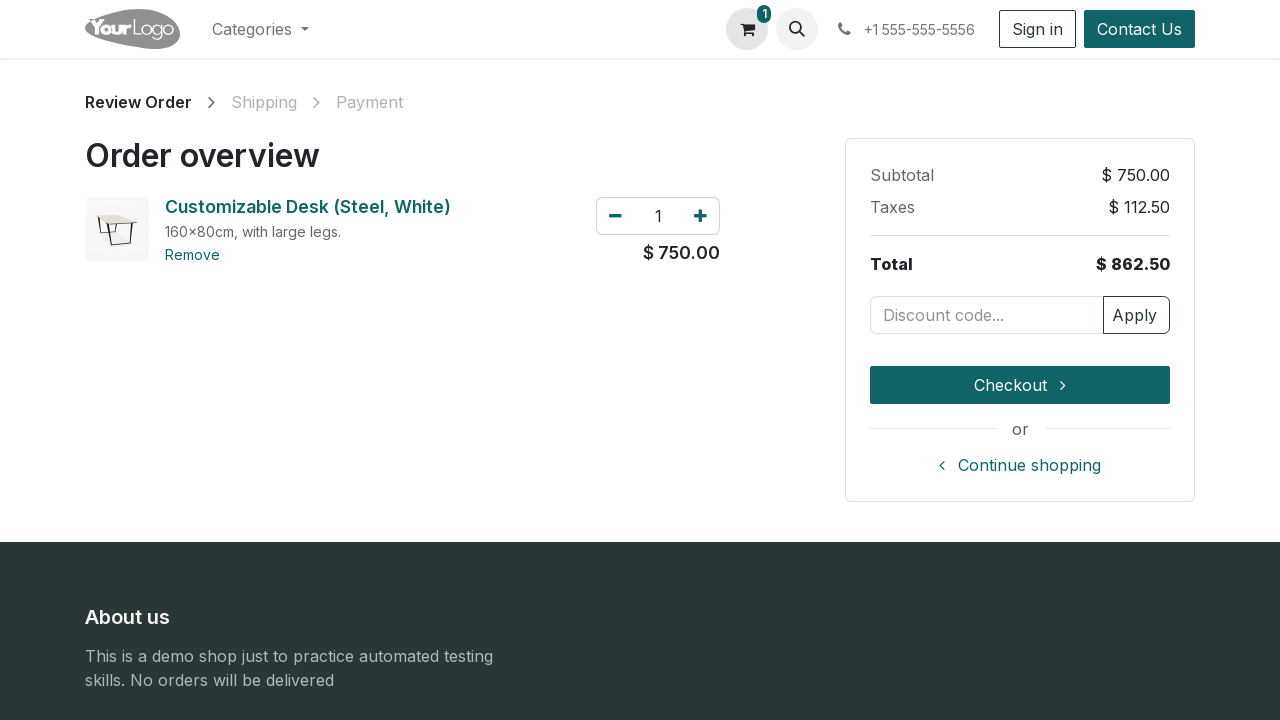

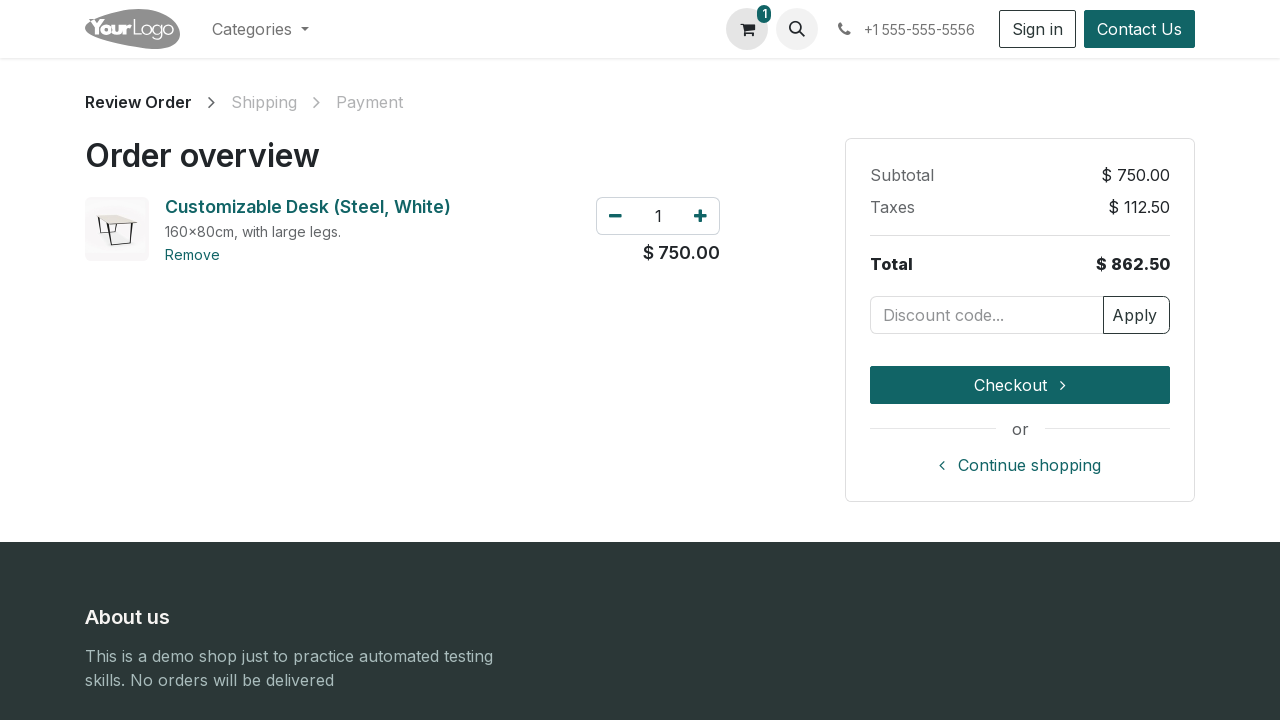